Tests the search functionality by navigating to the search page, entering "Java" as a search term, and submitting the search form

Starting URL: https://www.99-bottles-of-beer.net/

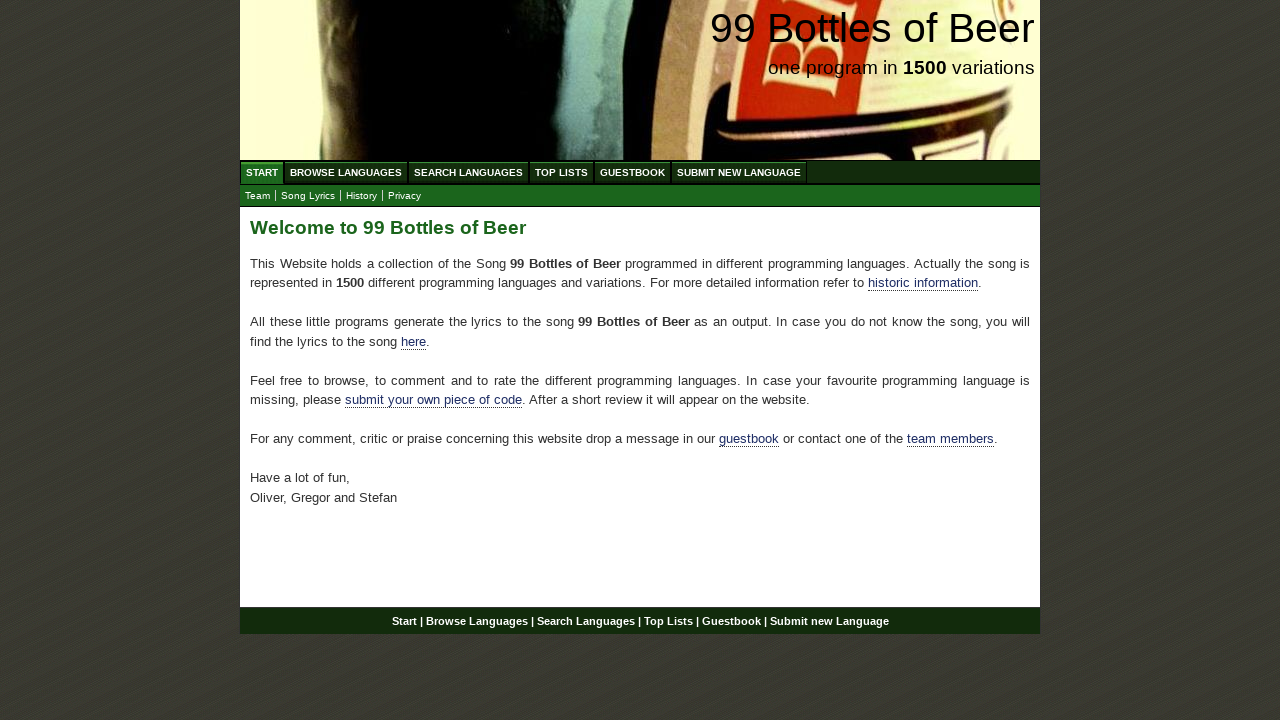

Clicked on Search menu at (468, 172) on text=Search
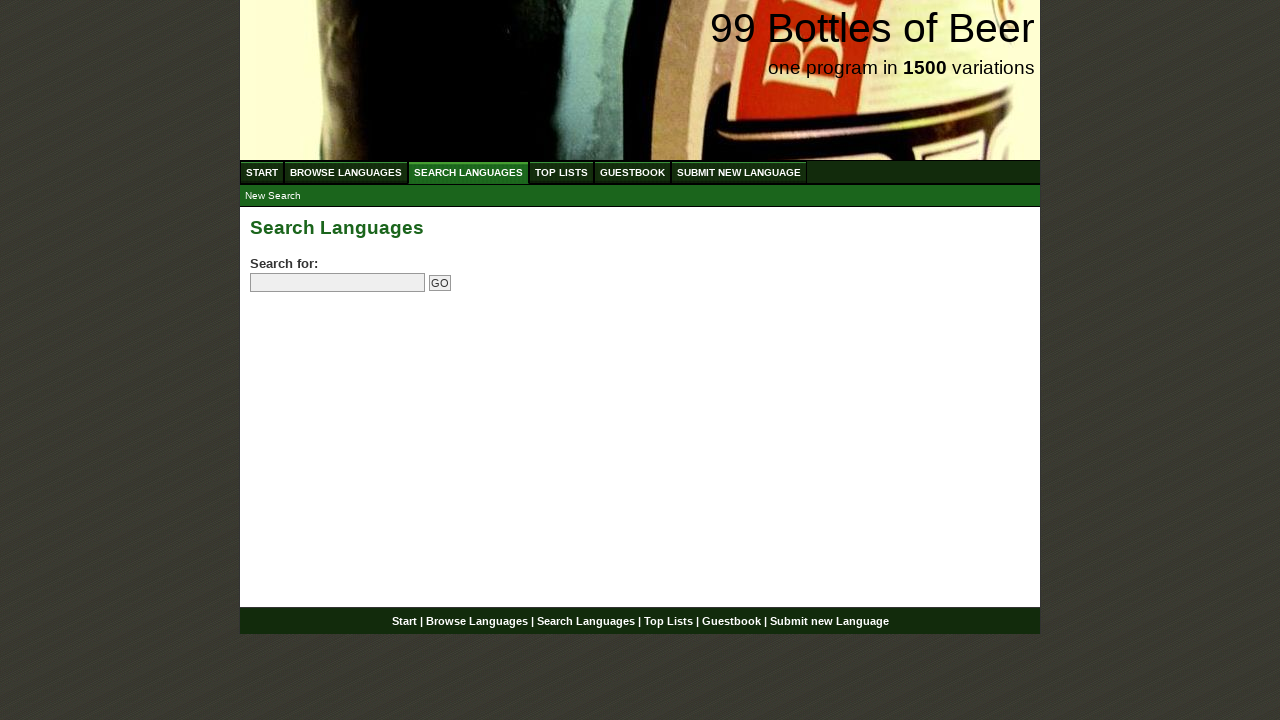

Filled search box with 'Java' on input[name='search']
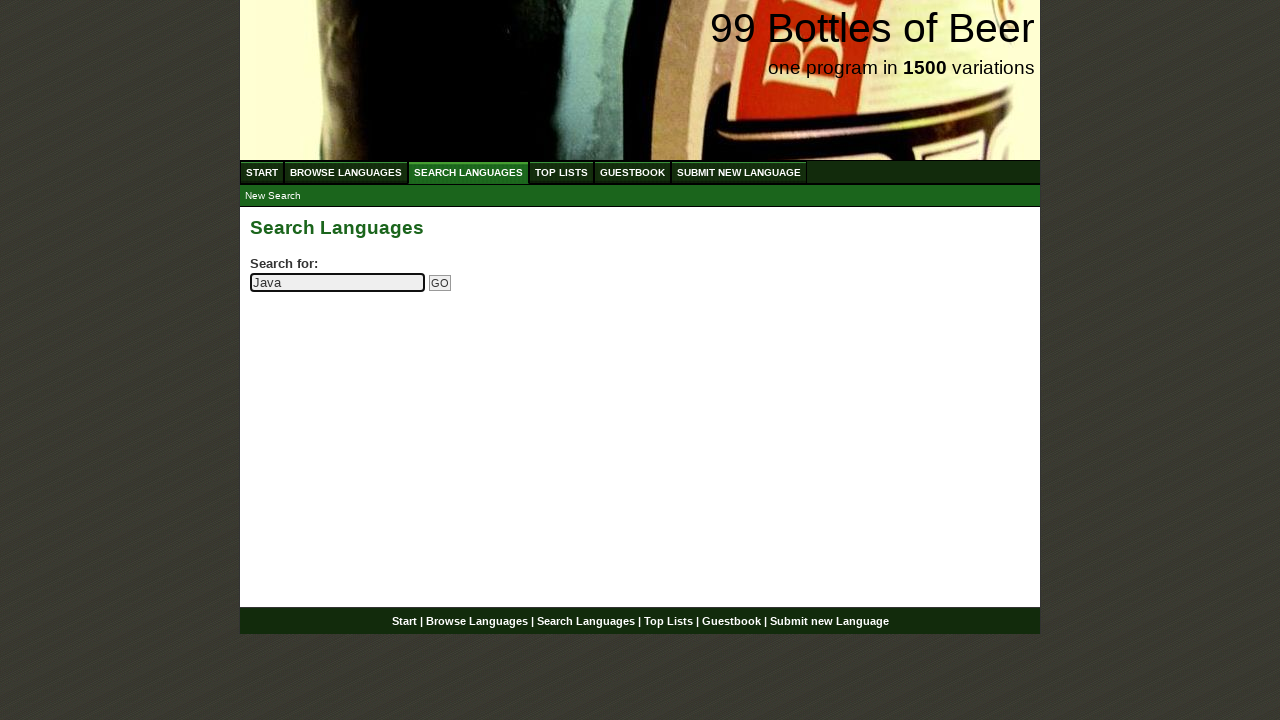

Clicked submit search button at (440, 283) on input[type='submit']
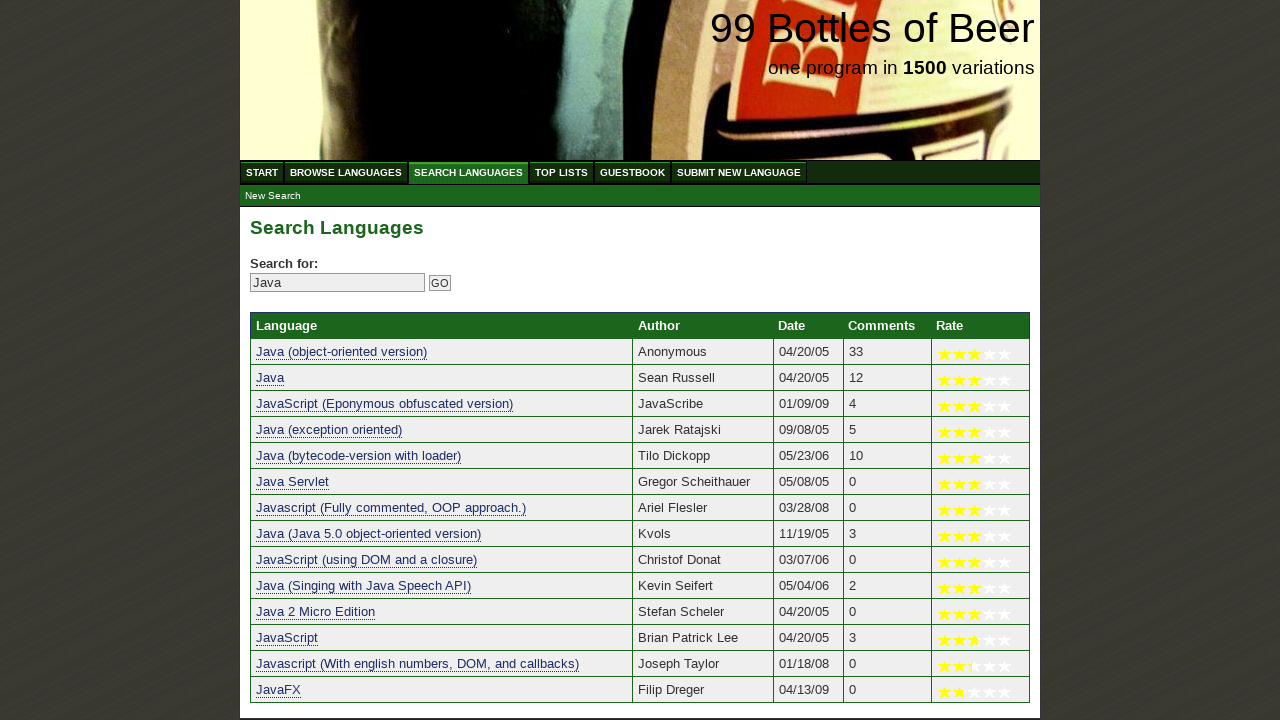

Search results table loaded successfully
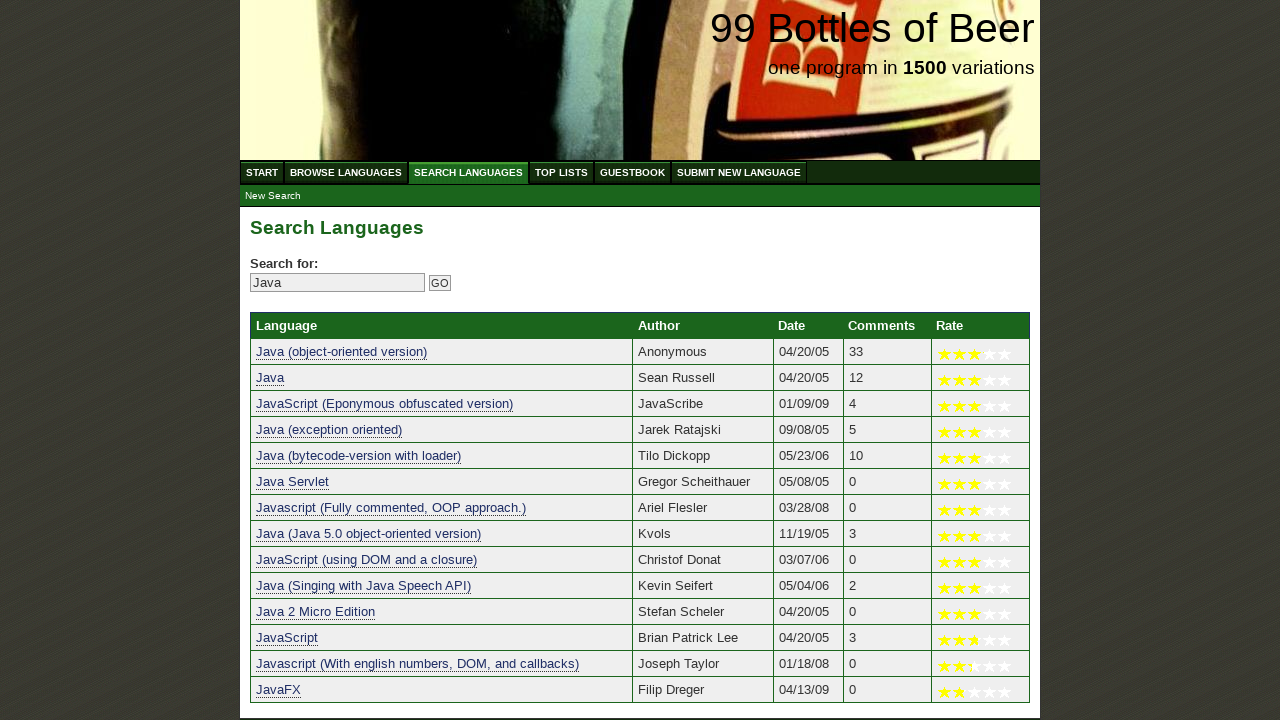

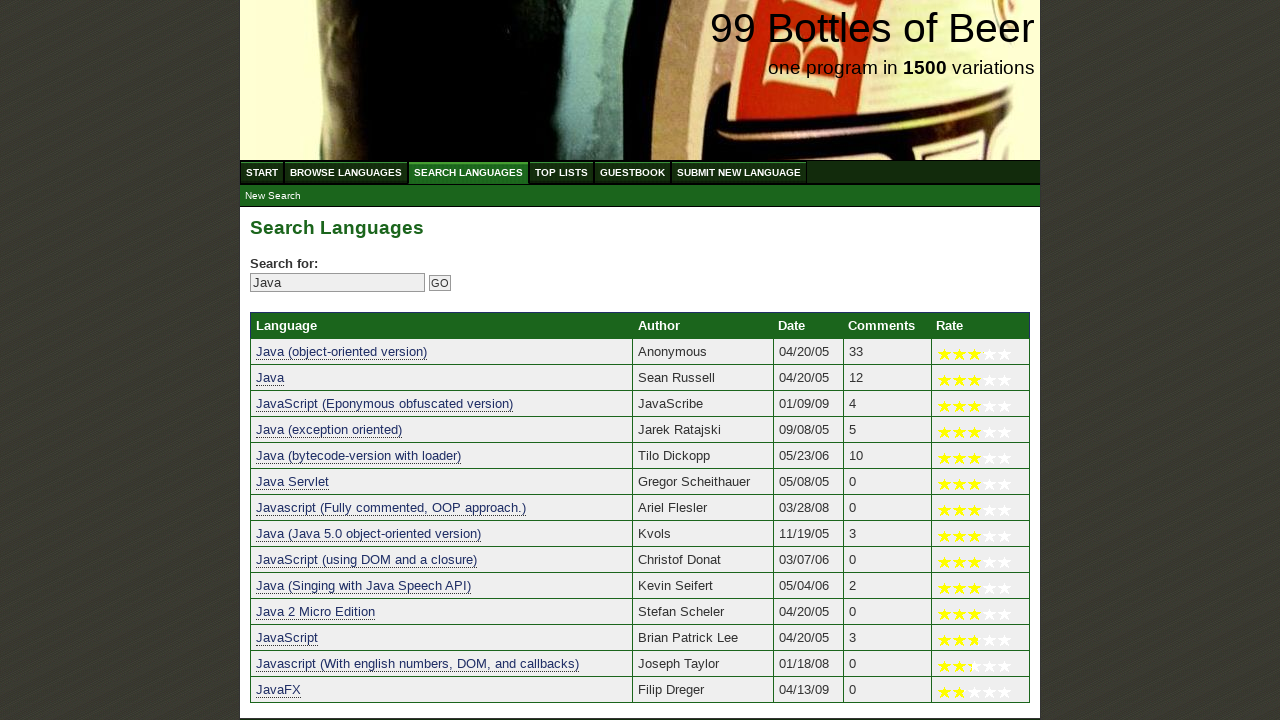